Navigates to a mortgage calculator website and updates the home value field with a new value

Starting URL: https://mortgagecalculator.org

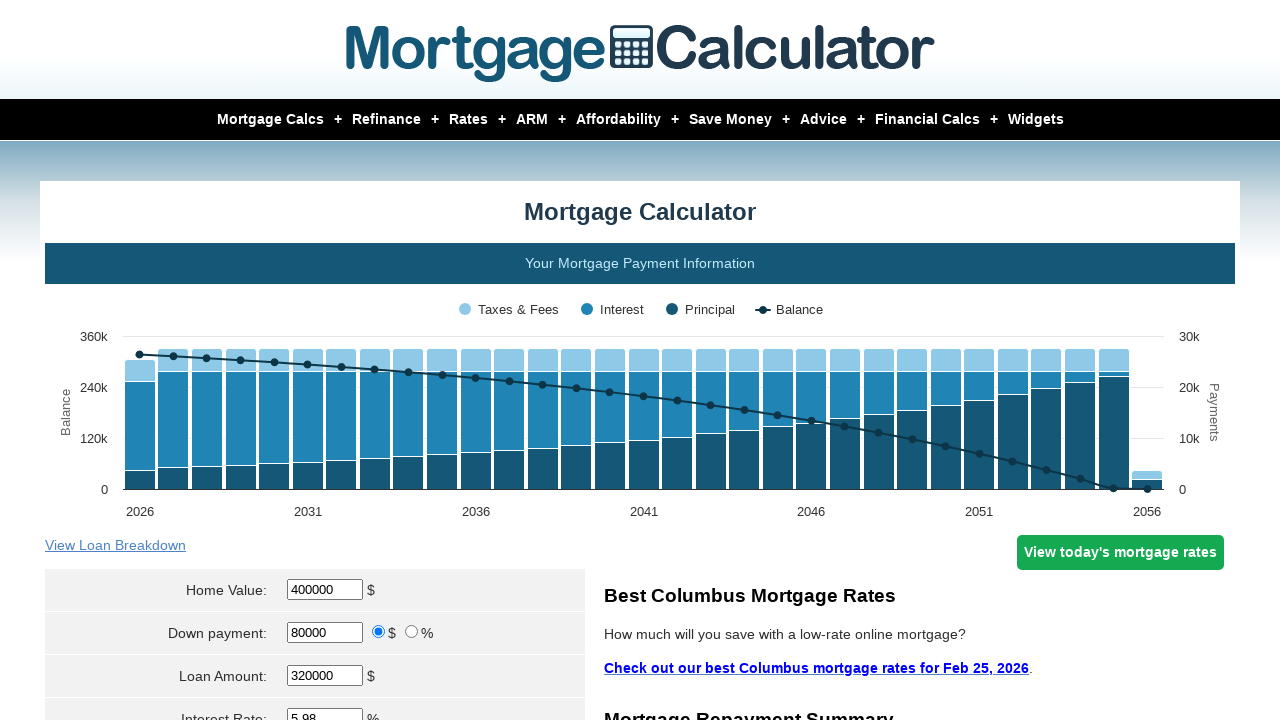

Navigated to mortgage calculator website
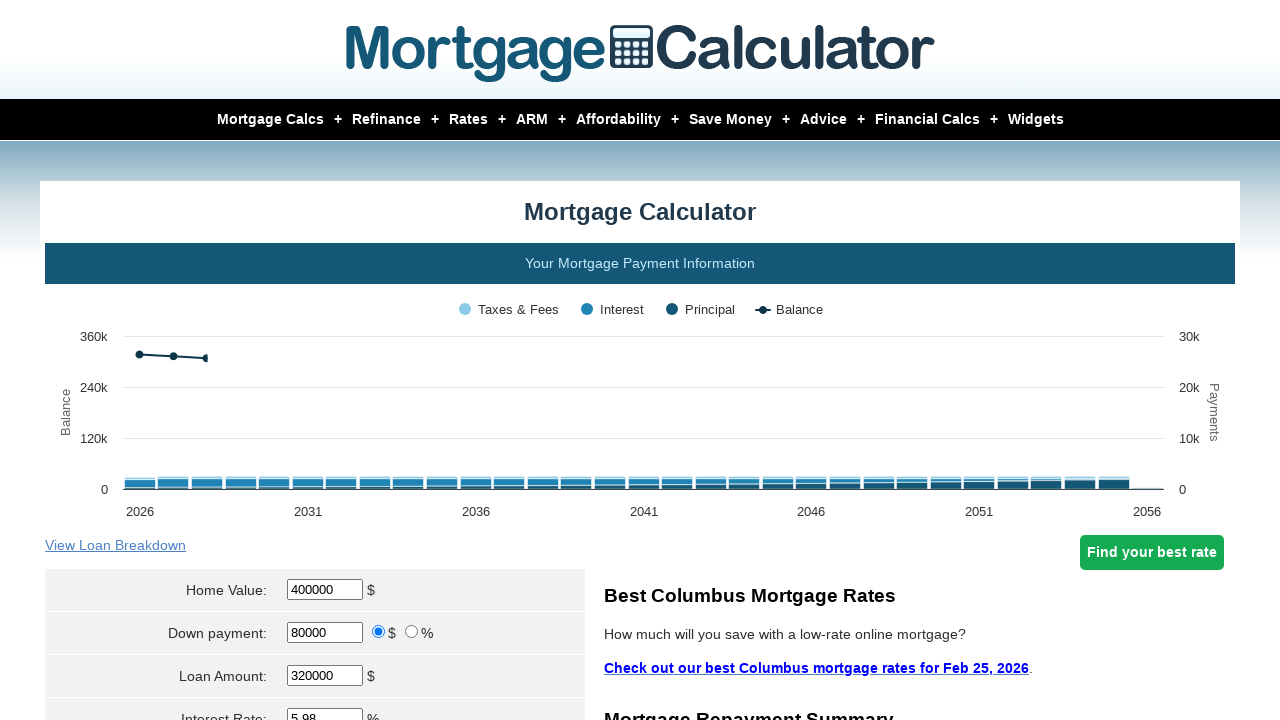

Located home value field element
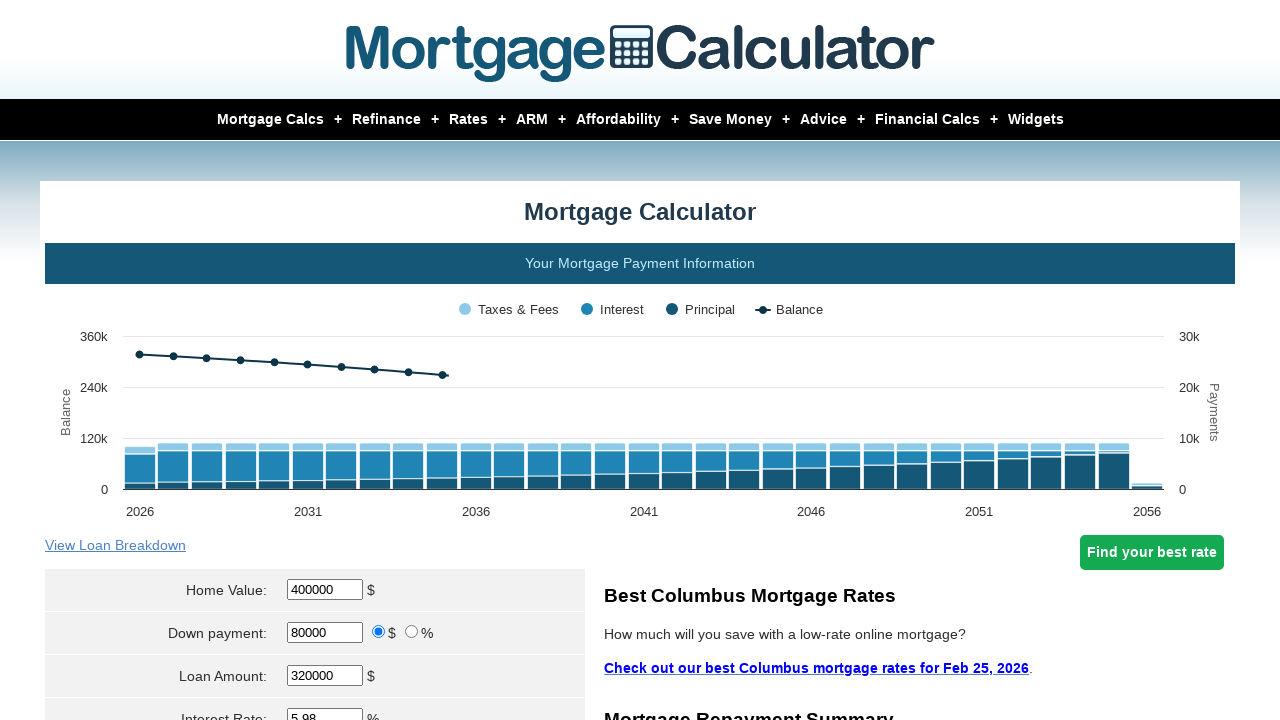

Cleared home value field on #homeval
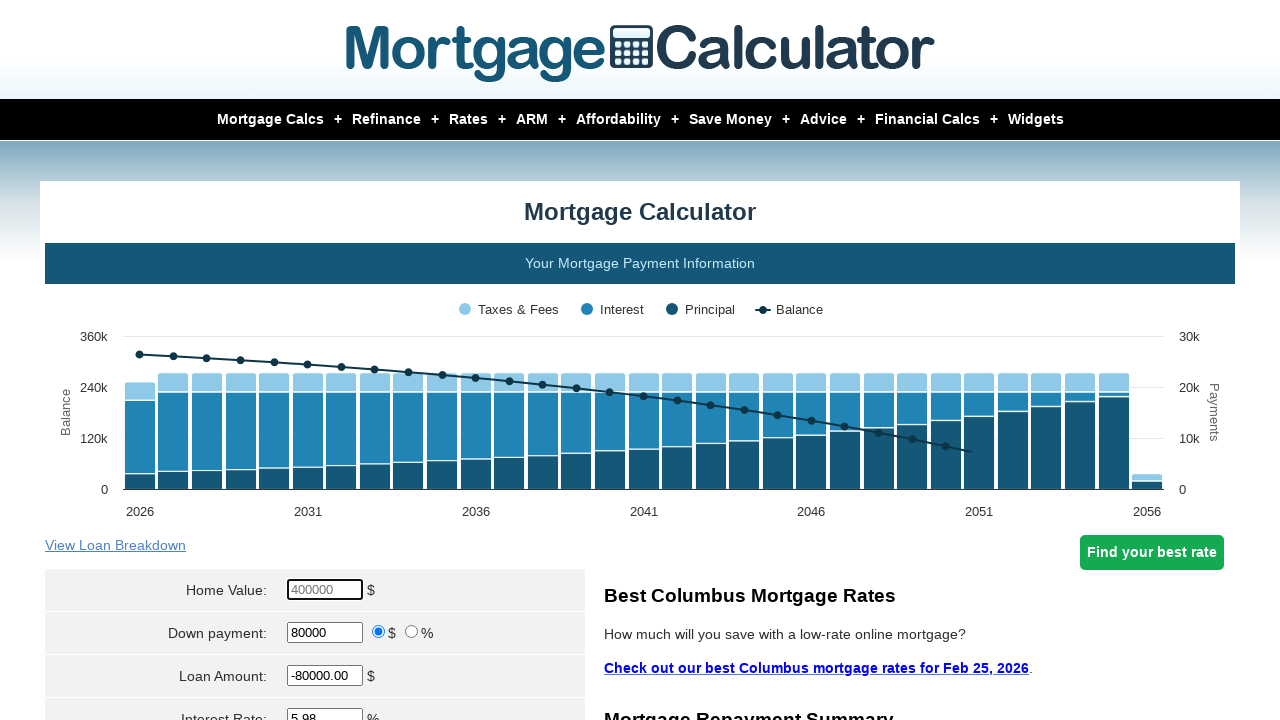

Filled home value field with 900000 on #homeval
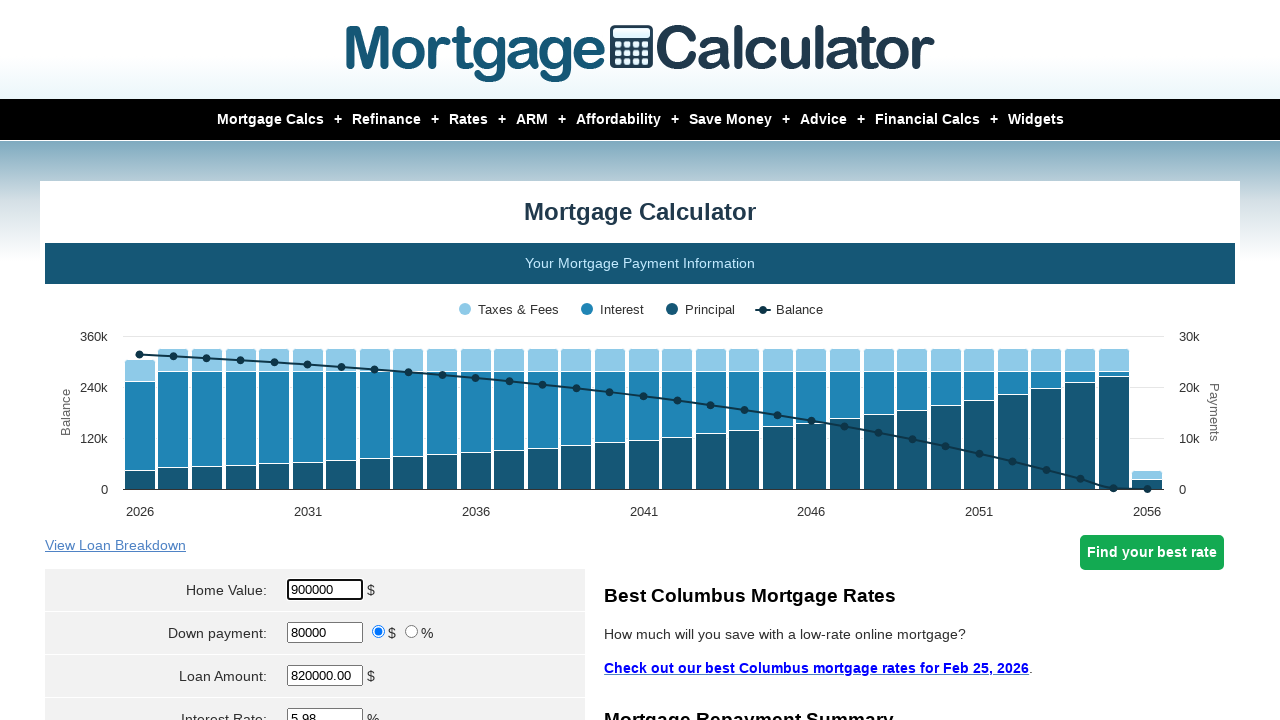

Waited 2 seconds for calculator to update
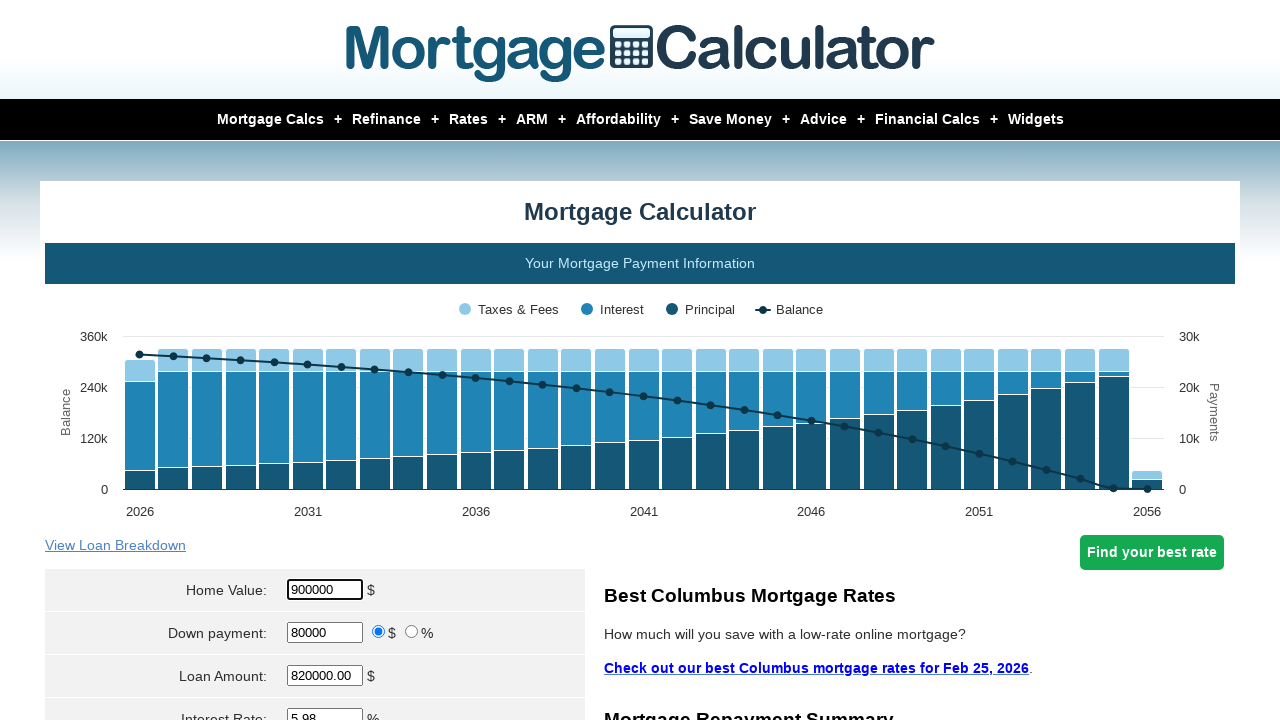

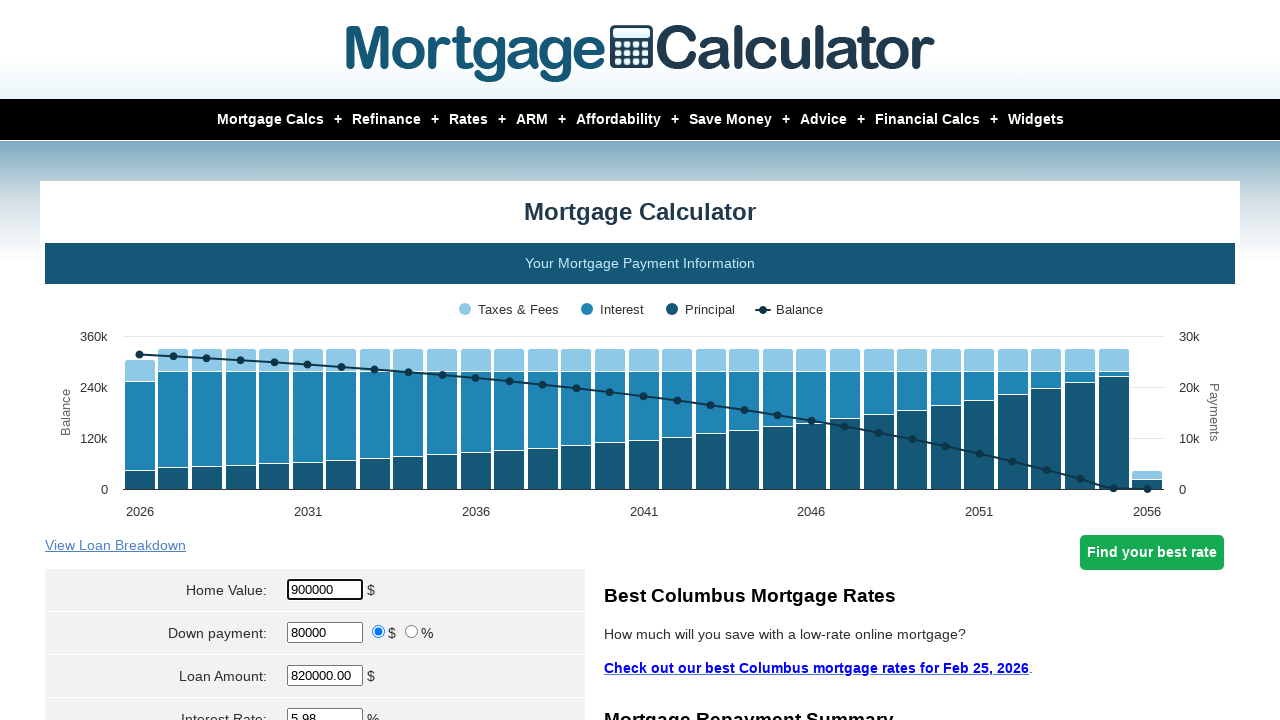